Tests prompt box alert by entering a name in the prompt and verifying the result displays the entered name.

Starting URL: https://demoqa.com/alerts

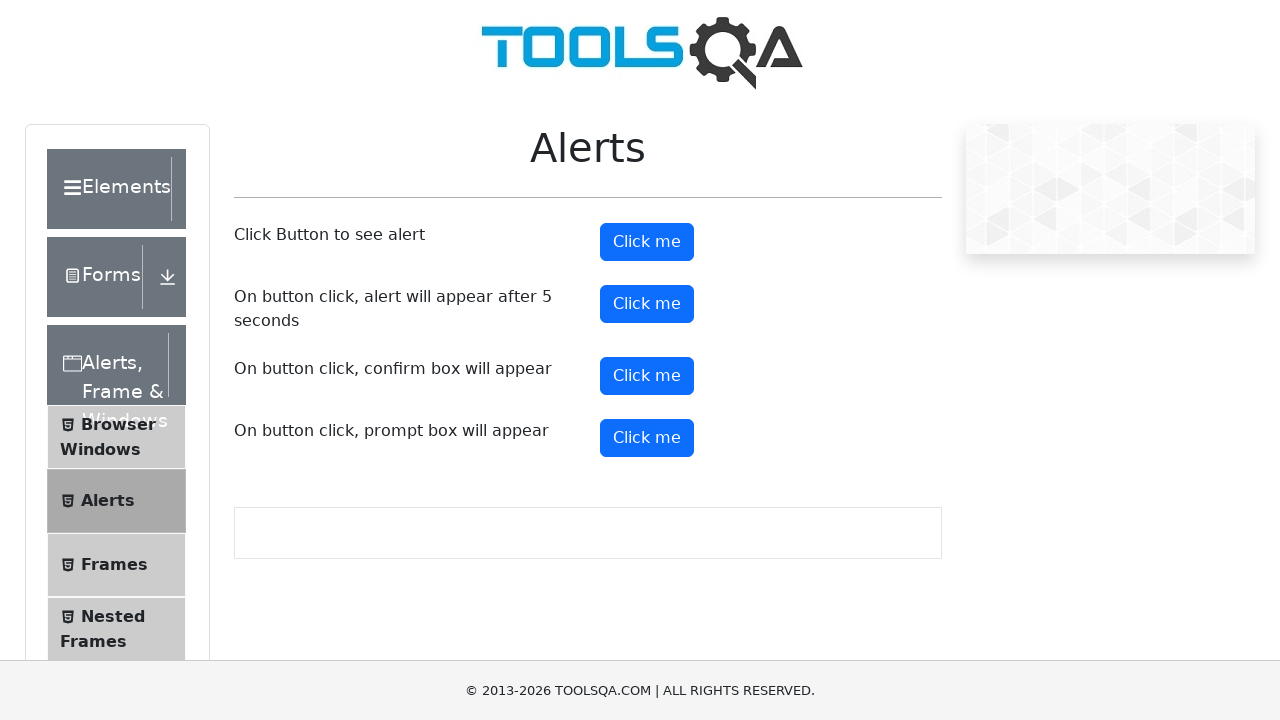

Set up dialog handler to accept prompt with 'Ivan'
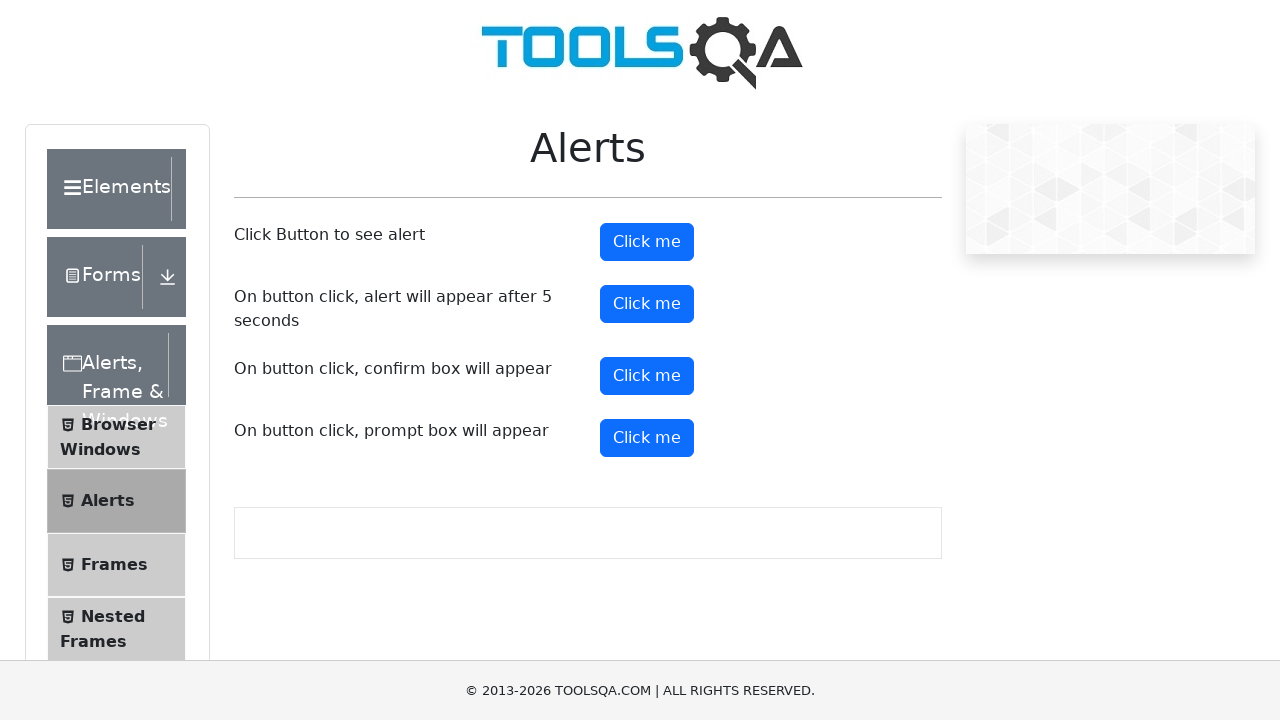

Clicked prompt button to trigger alert at (647, 438) on #promtButton
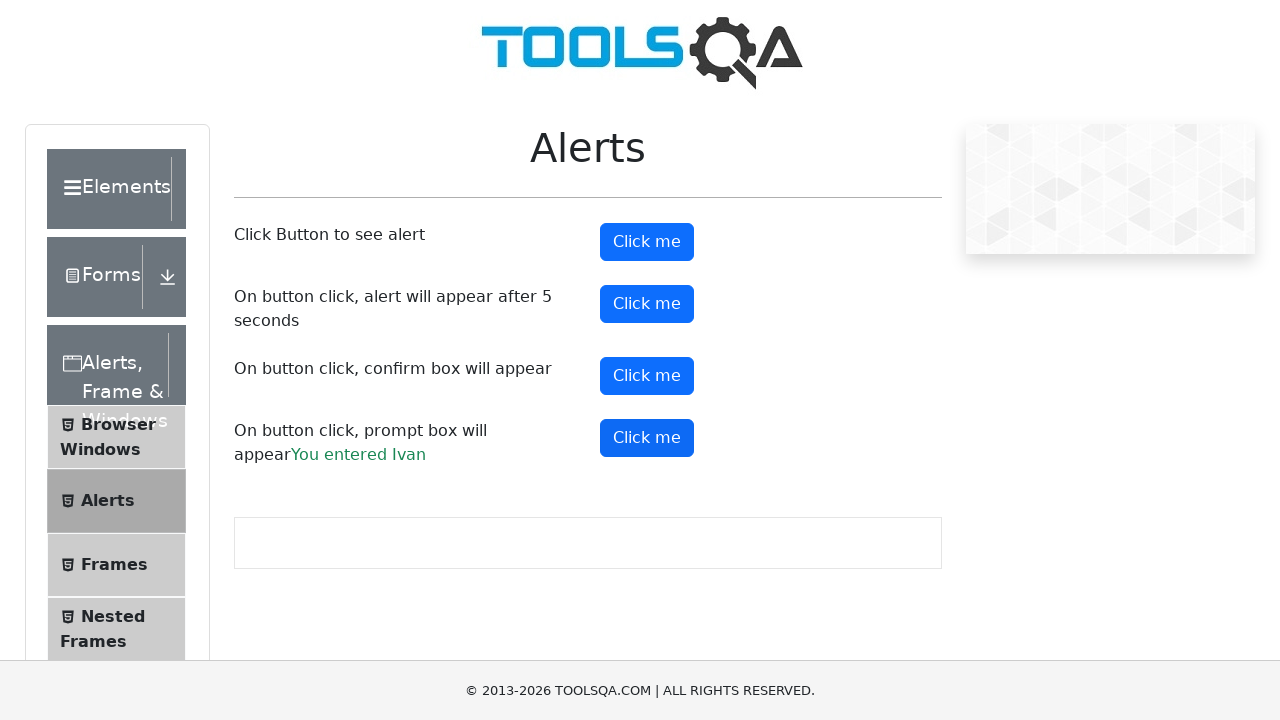

Verified prompt result element is displayed with entered name 'Ivan'
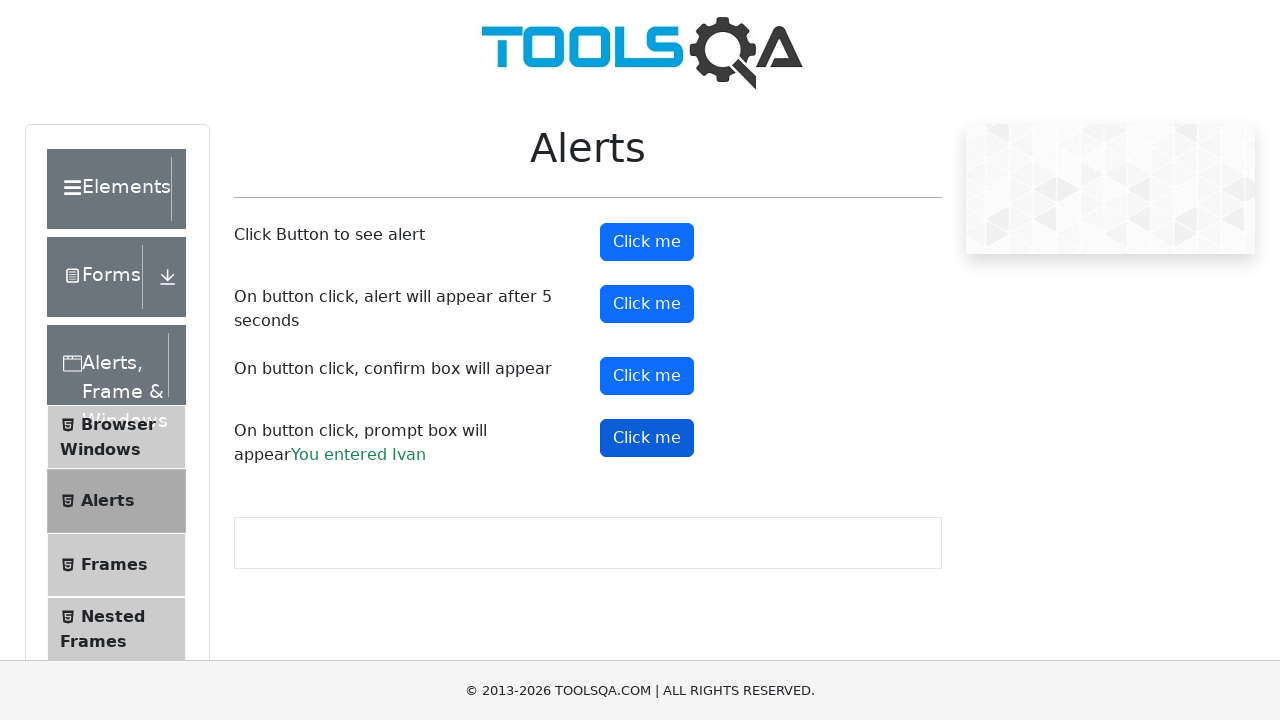

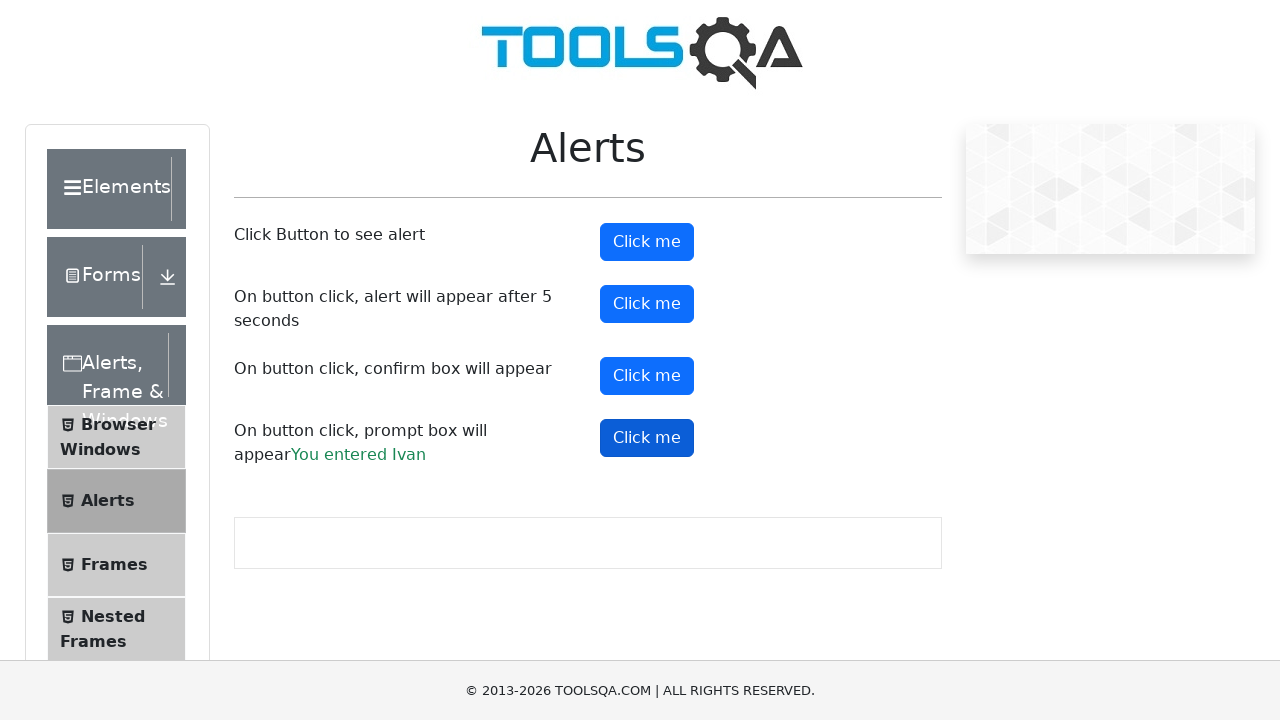